Tests alert handling functionality by clicking a button that triggers an alert and accepting it

Starting URL: https://selectorshub.com/xpath-practice-page/

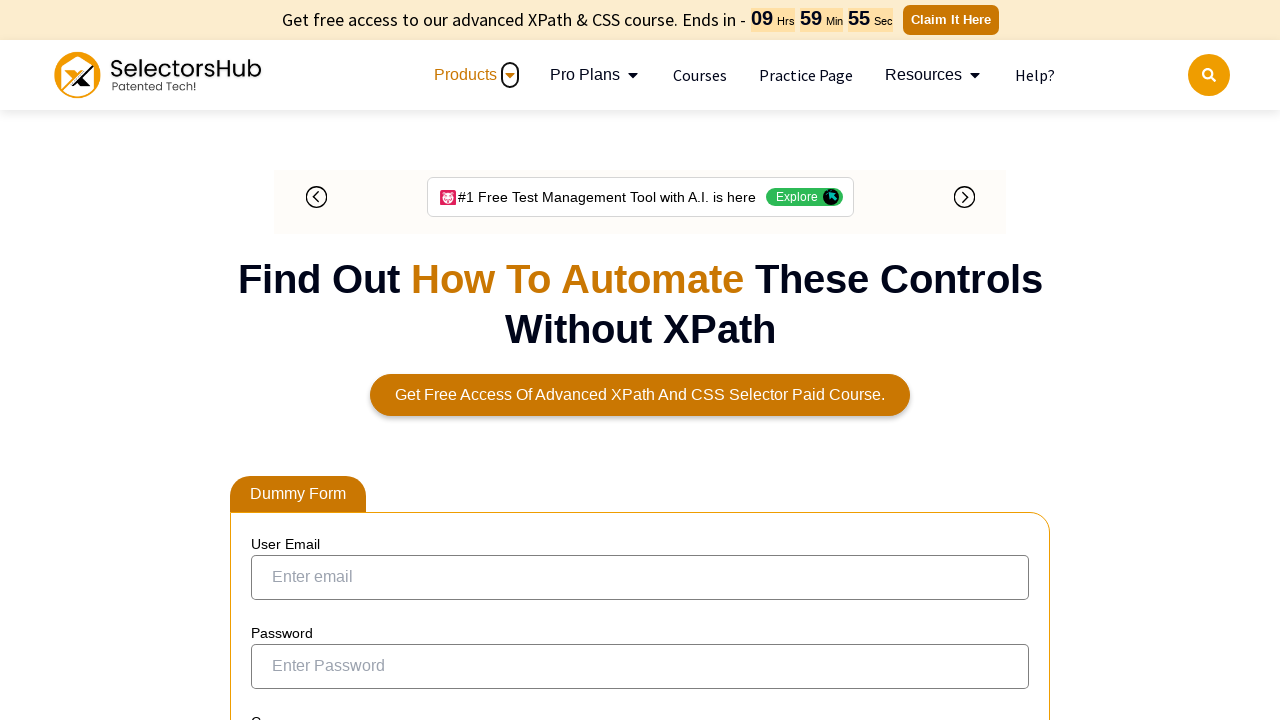

Clicked button to trigger alert dialog at (360, 361) on xpath=//button[@onclick='windowAlertFunction()']
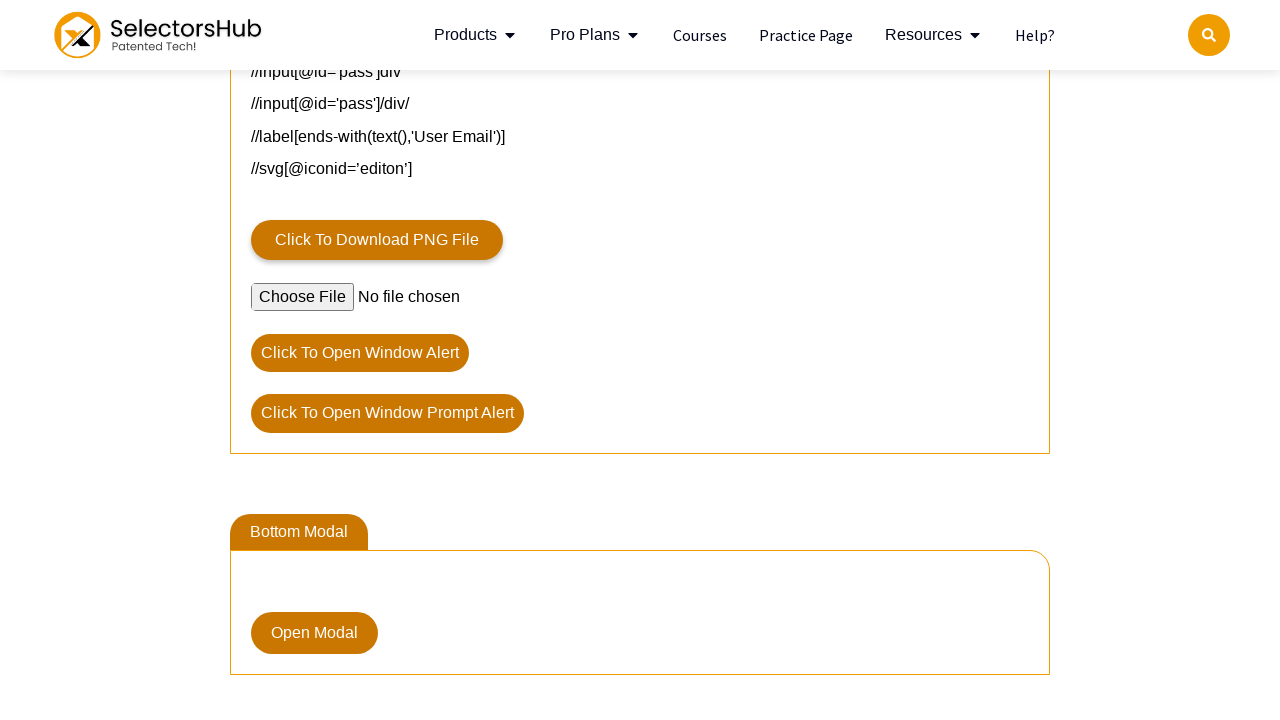

Set up alert dialog handler to accept alerts
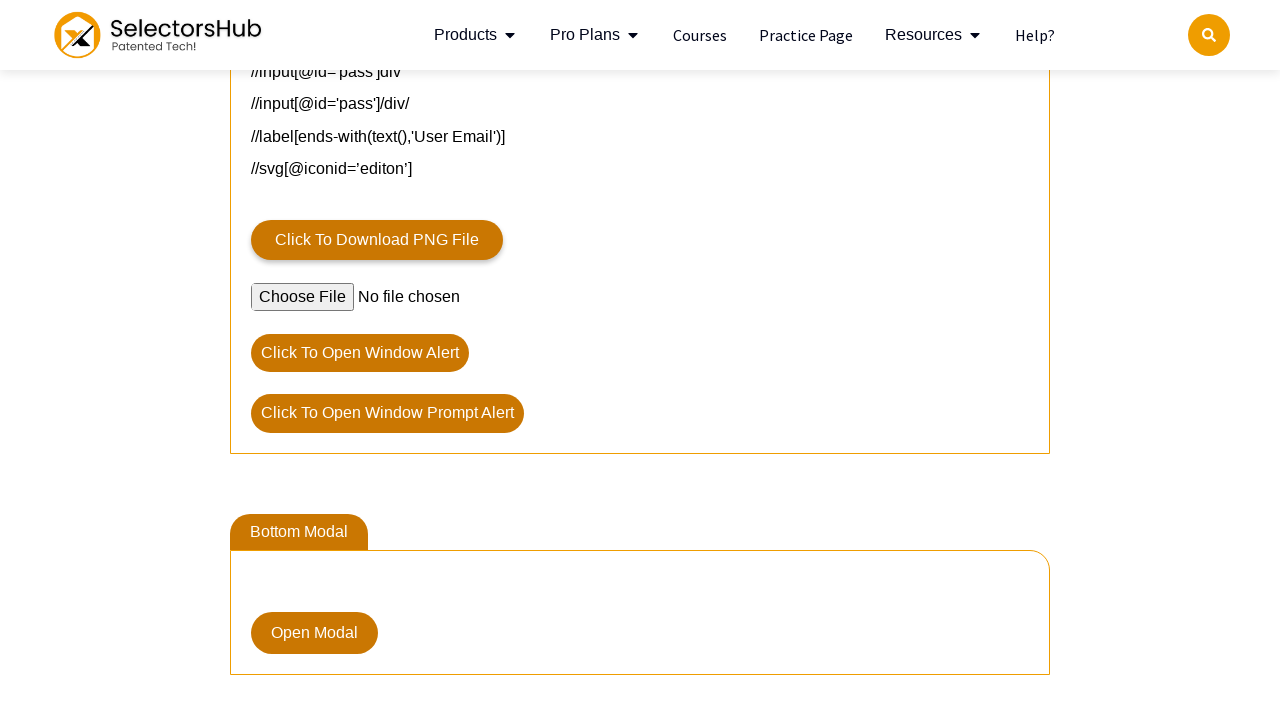

Clicked button again to trigger alert and verify handler works at (360, 353) on xpath=//button[@onclick='windowAlertFunction()']
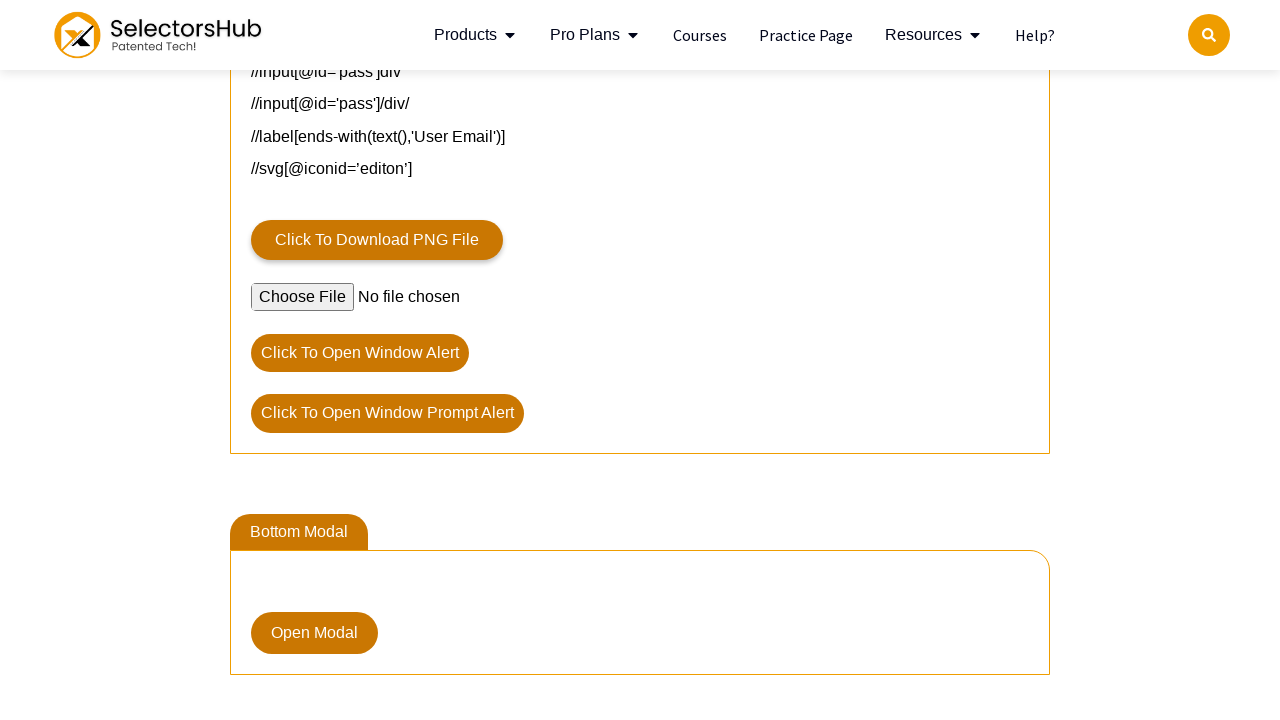

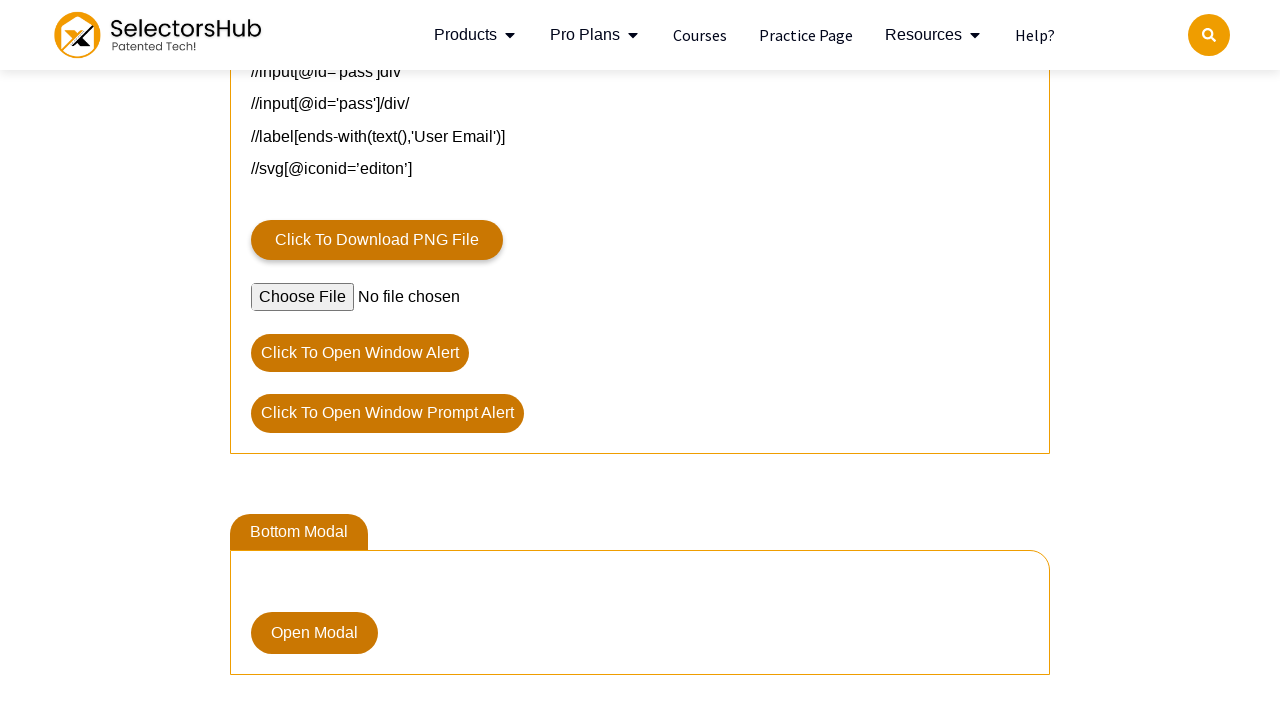